Tests drag and drop functionality within an iframe by dragging an element and dropping it onto a target area

Starting URL: https://jqueryui.com/droppable/

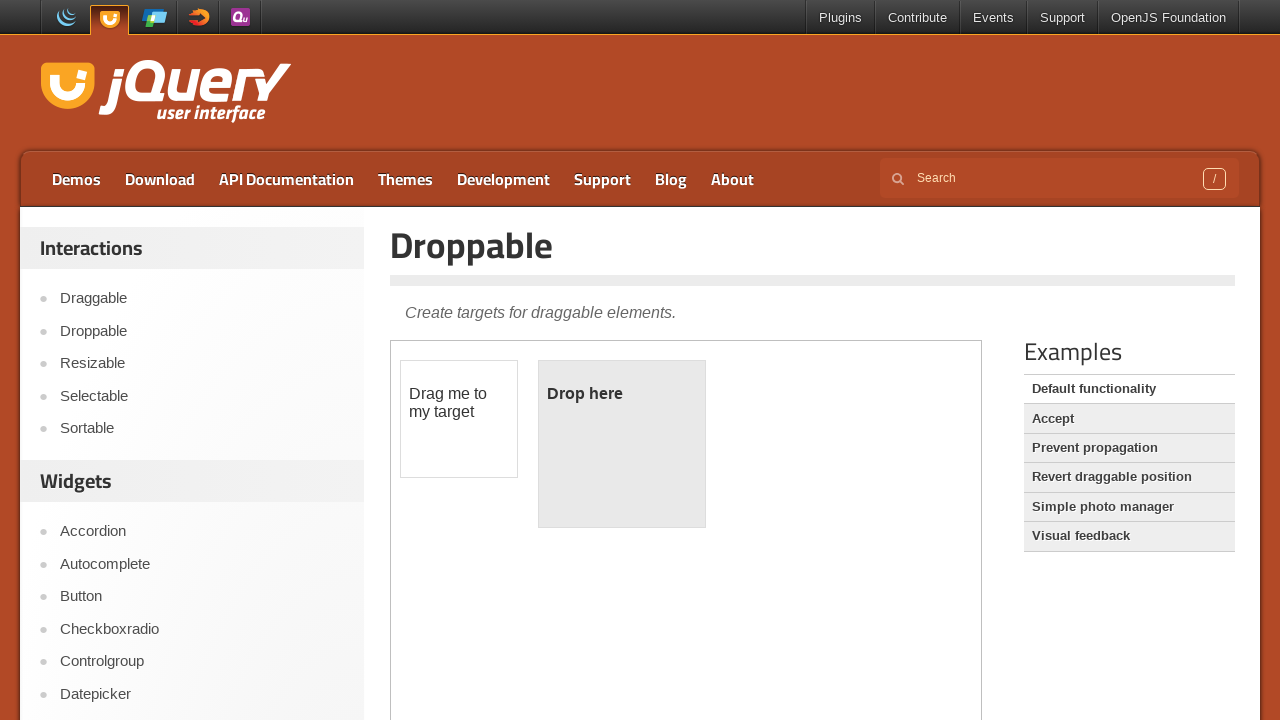

Located the first iframe containing drag and drop elements
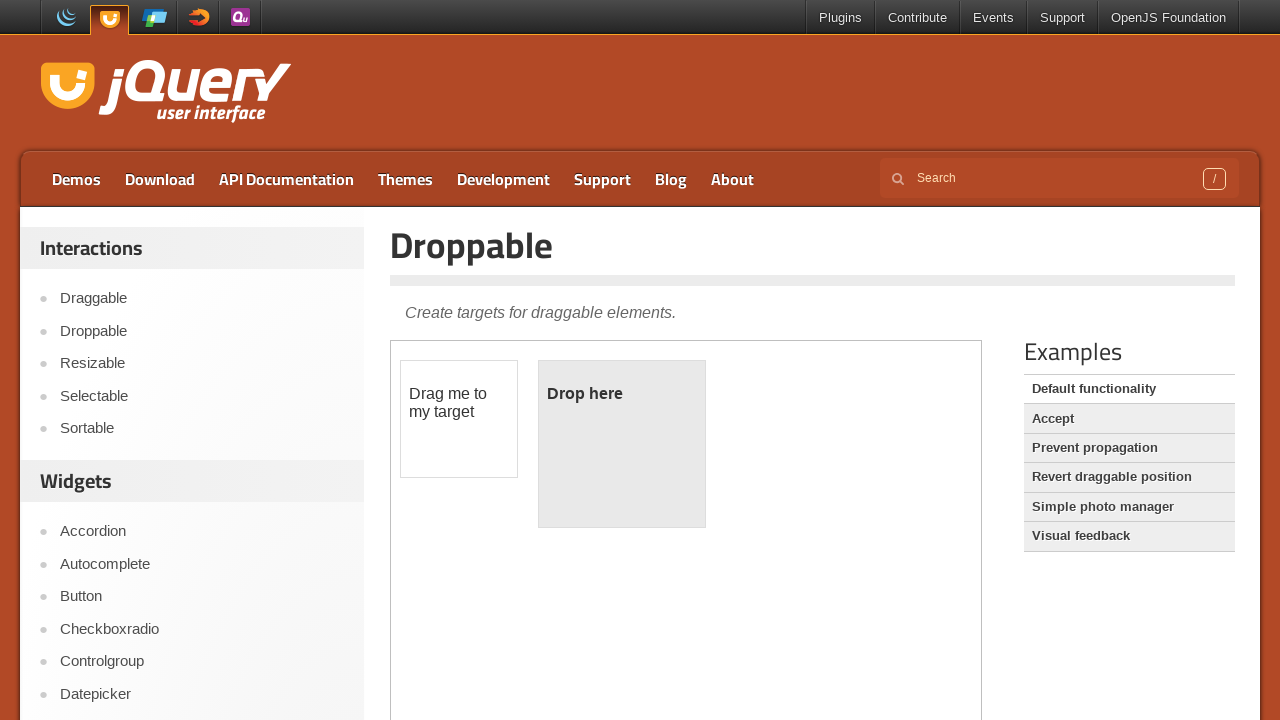

Located the draggable element within iframe
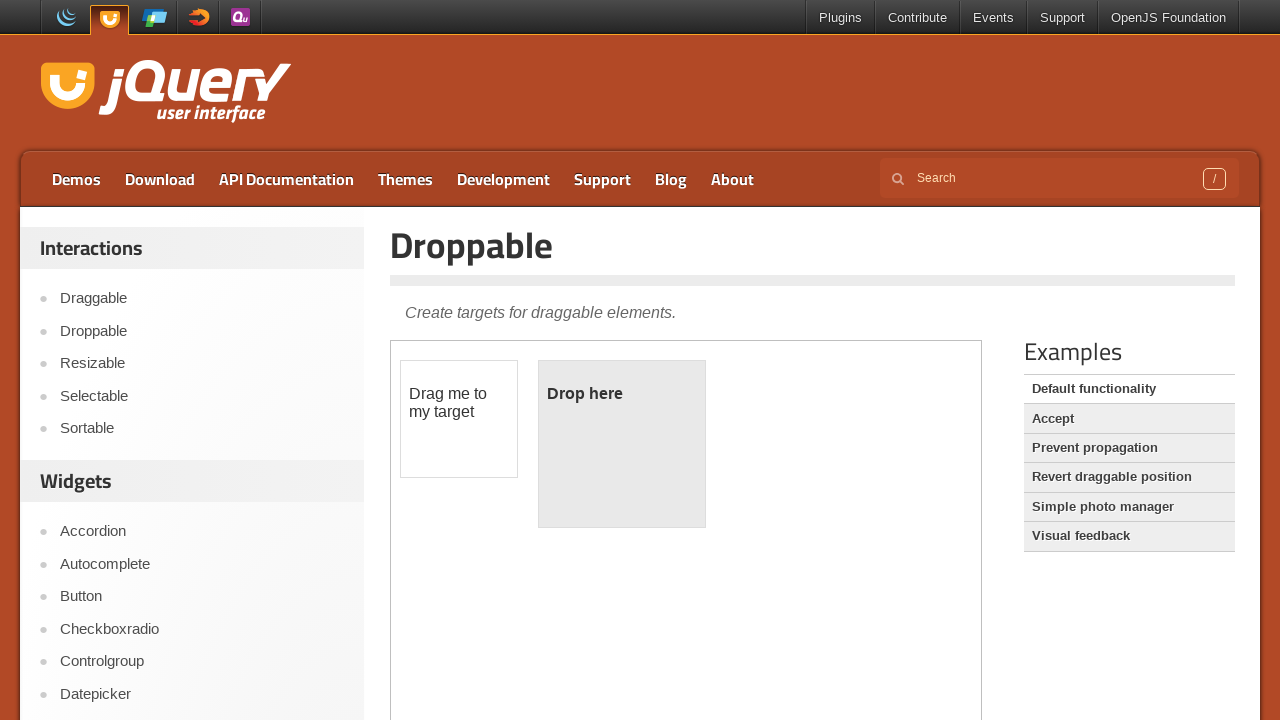

Located the droppable target element within iframe
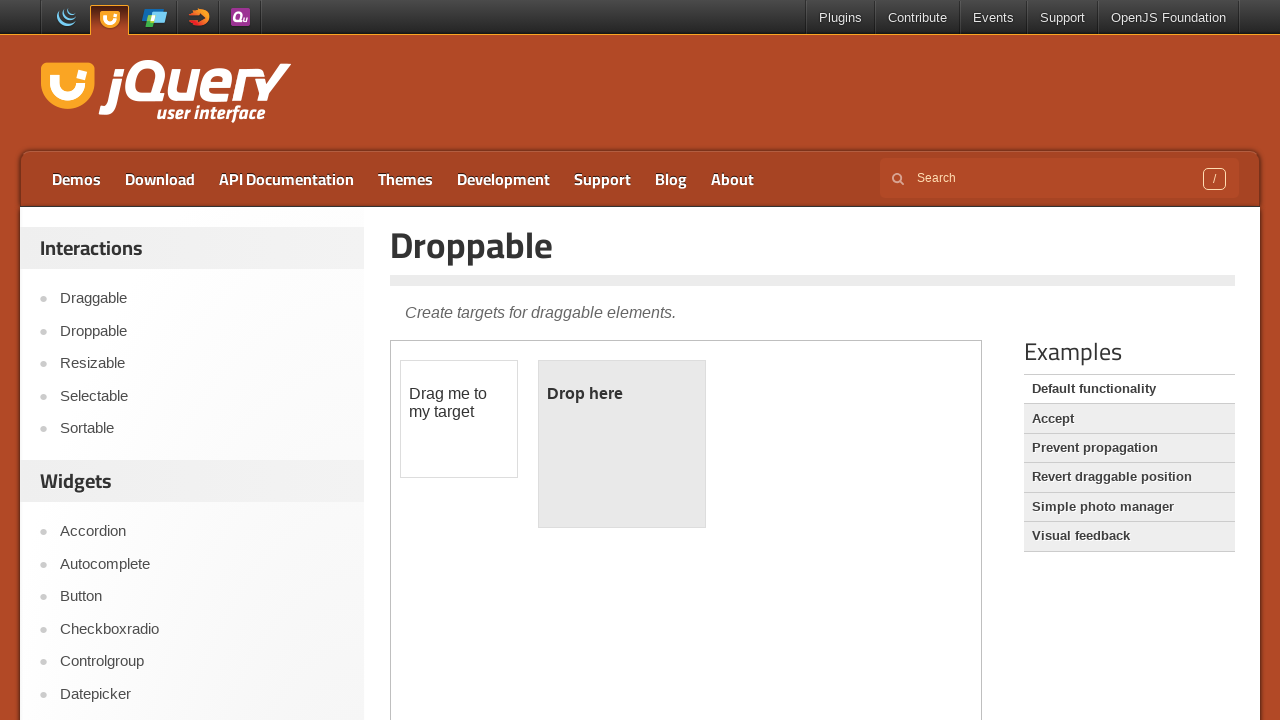

Retrieved bounding box of droppable element
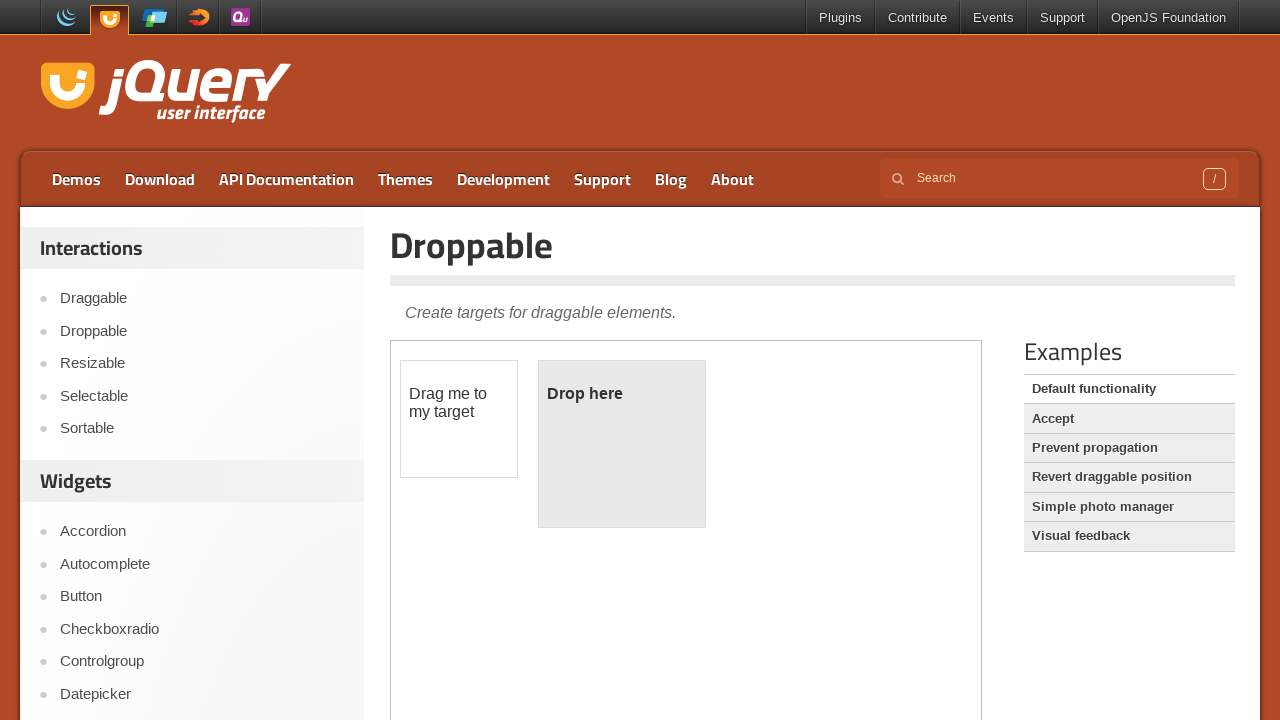

Dragged draggable element onto droppable target at (622, 444)
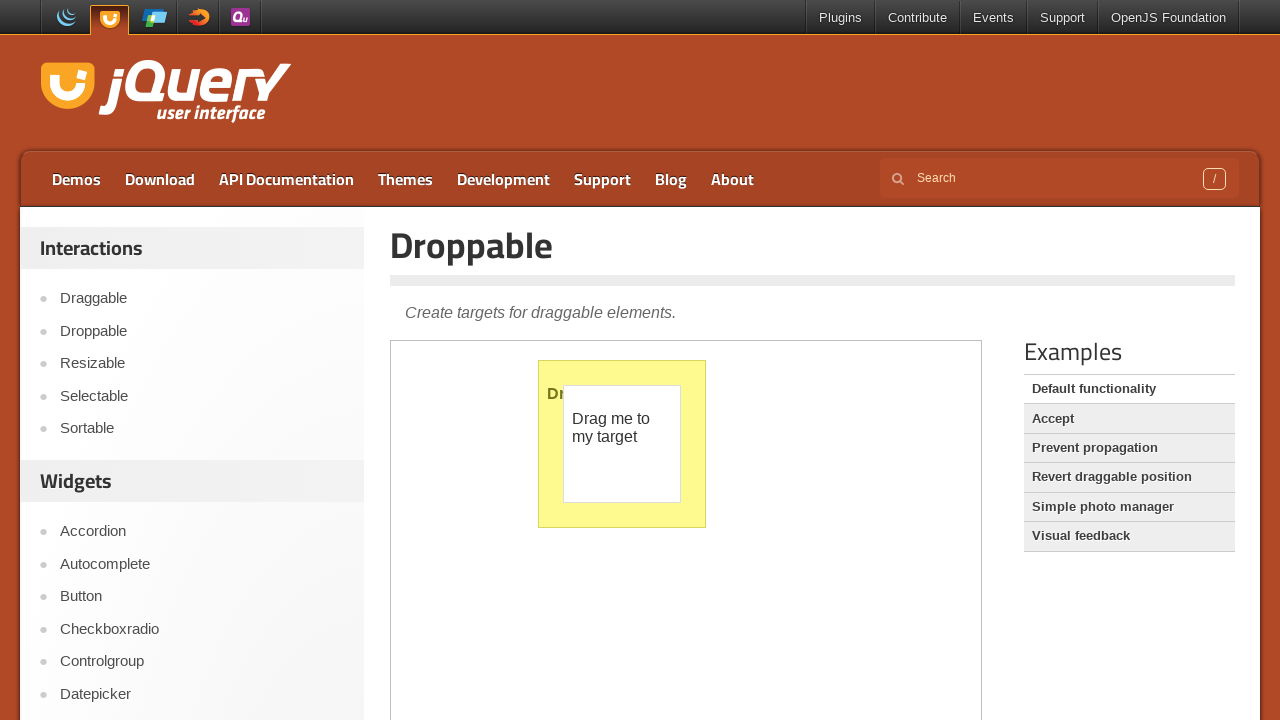

Retrieved text content from droppable element to verify drop success
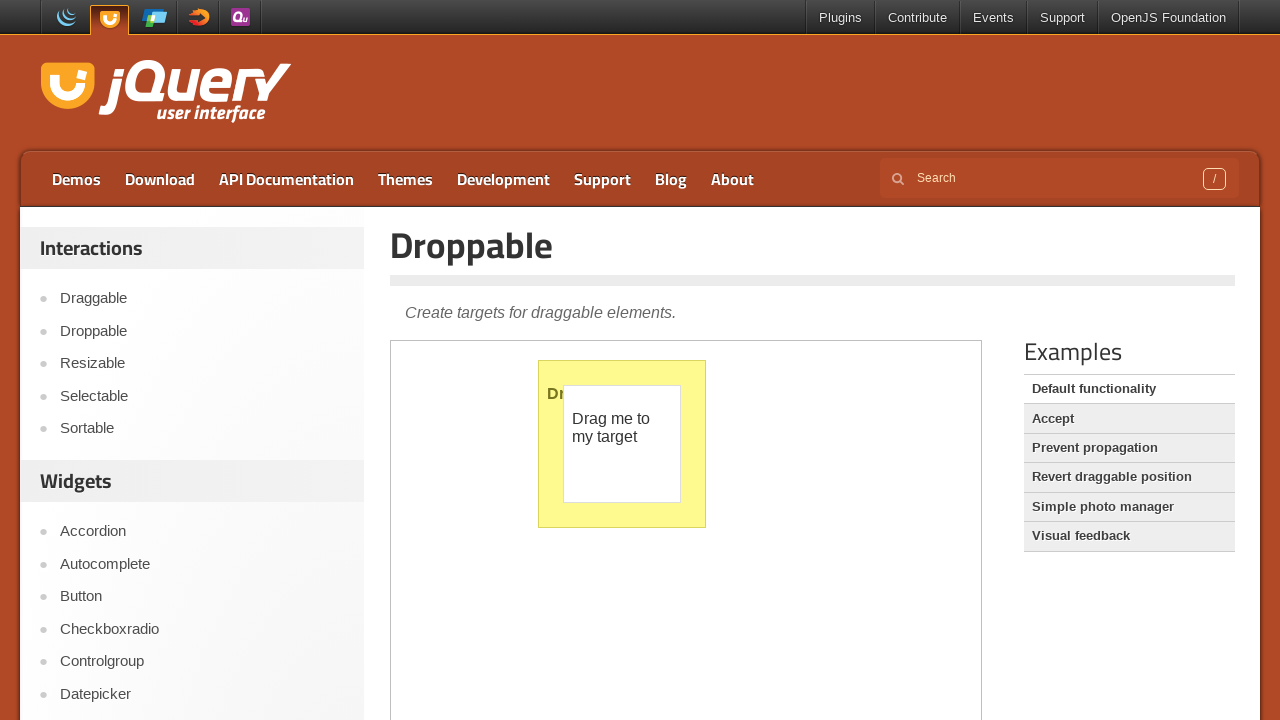

Printed droppable element text: 
	Dropped!

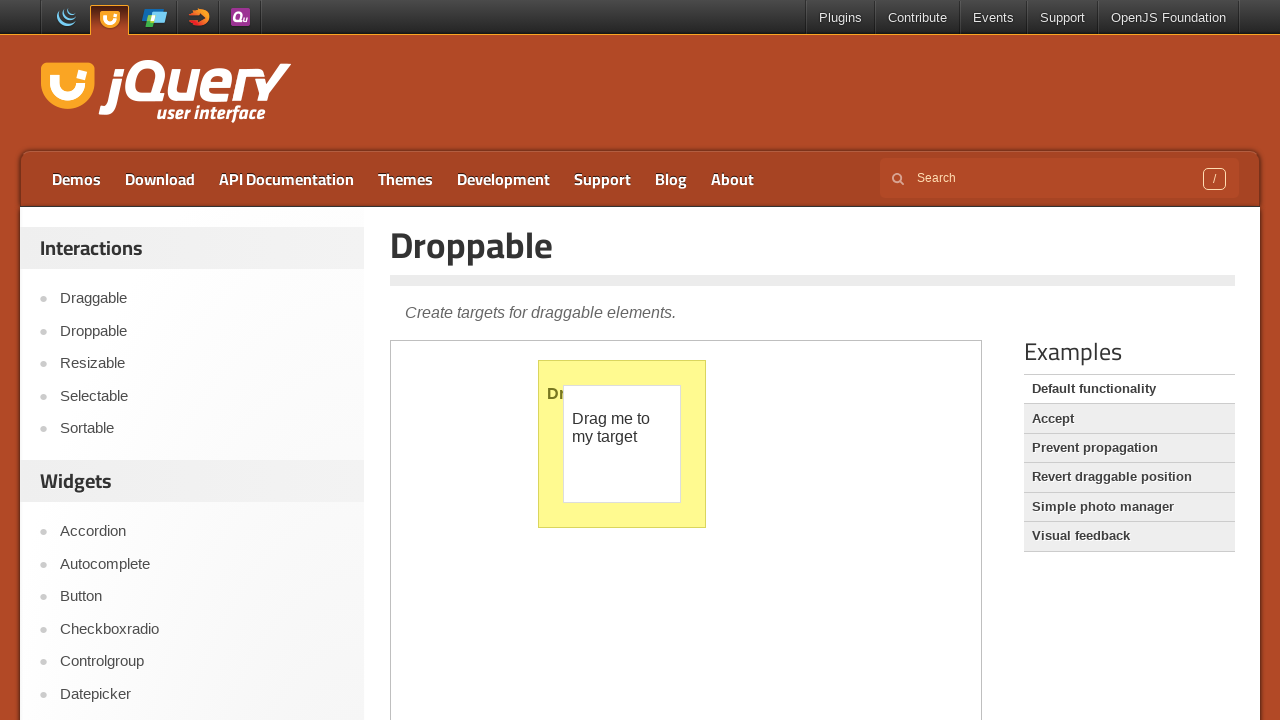

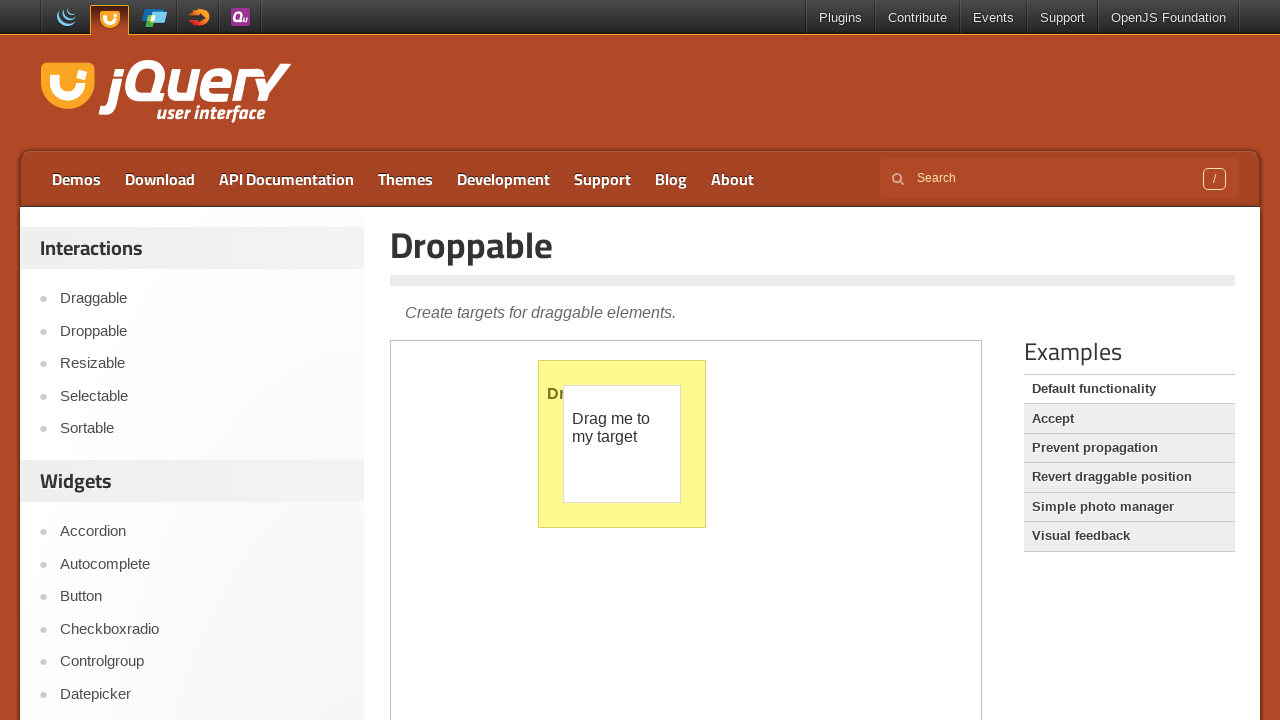